Opens a popup window from the main page and then closes the popup while keeping the main window open

Starting URL: https://omayo.blogspot.com/

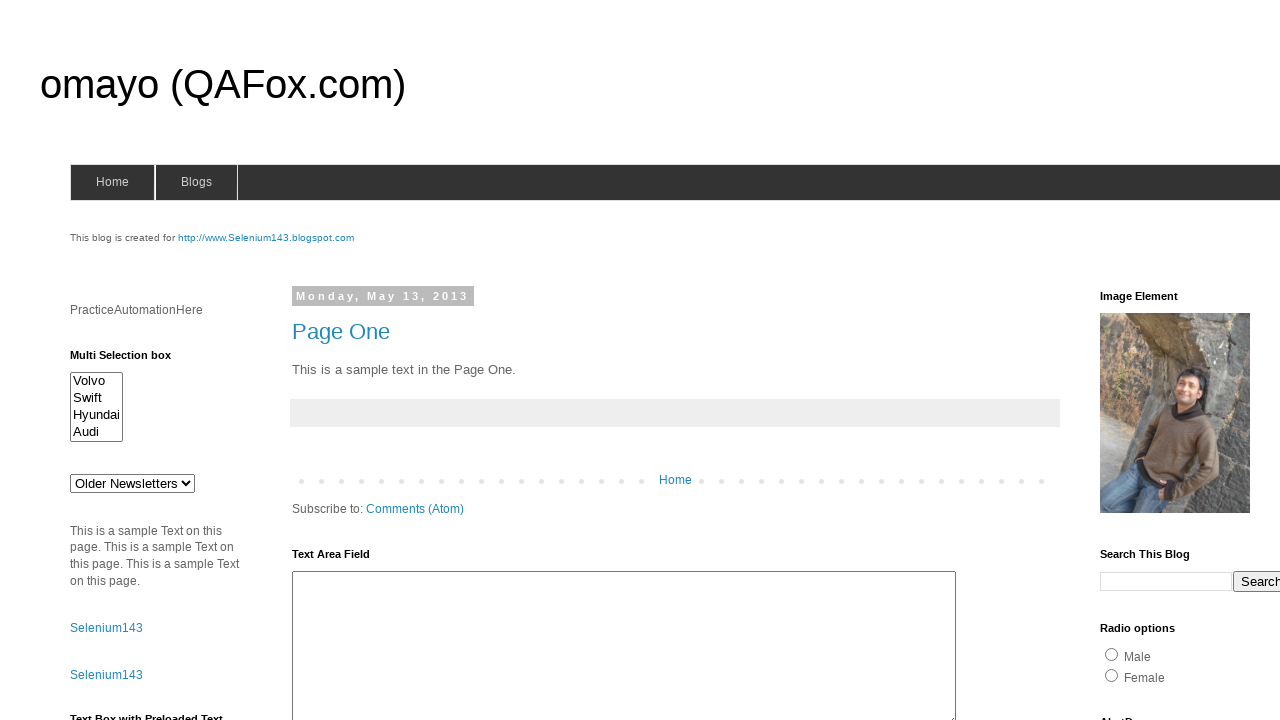

Clicked link to open popup window and popup appeared at (132, 360) on xpath=//a[.='Open a popup window']
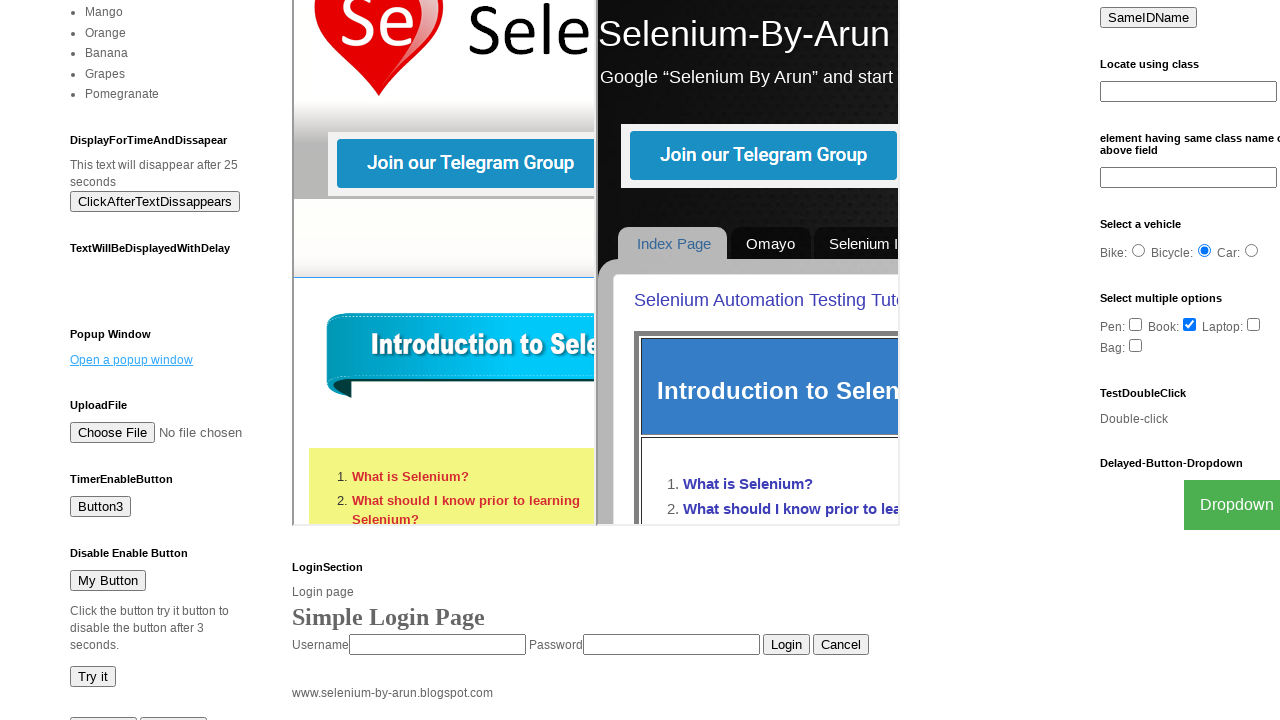

Captured popup window reference
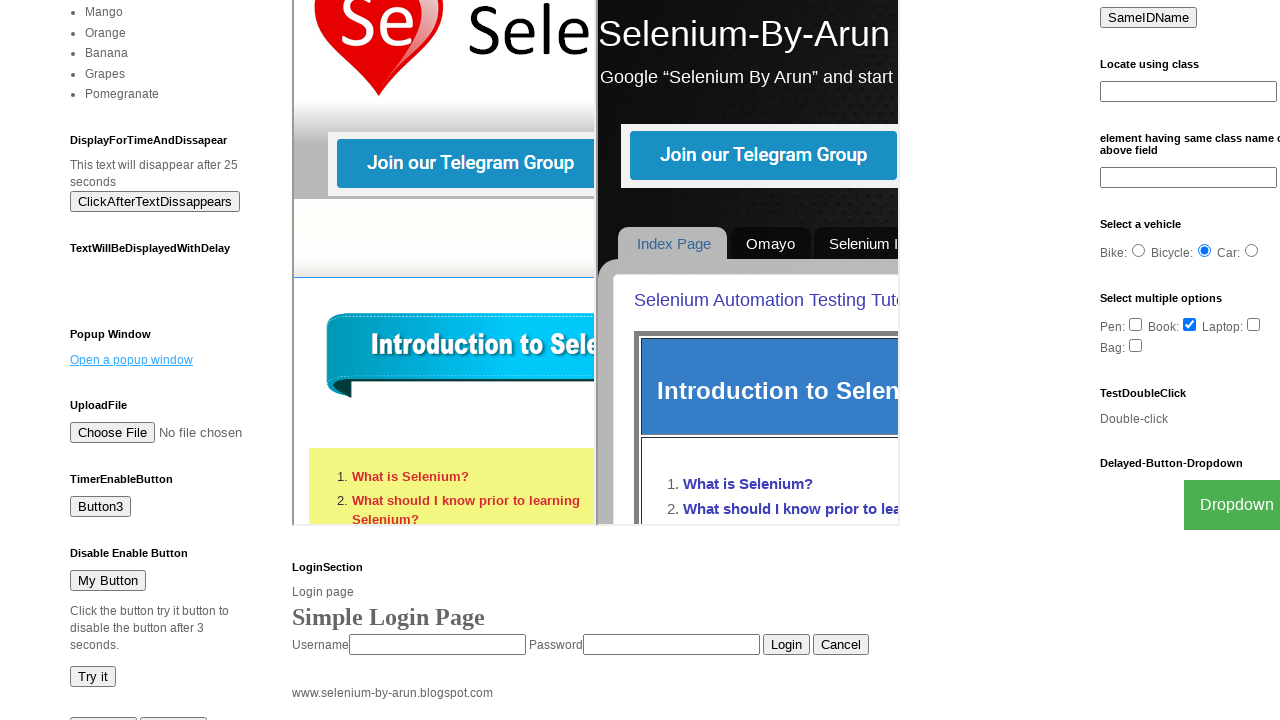

Closed popup window while main window remains open
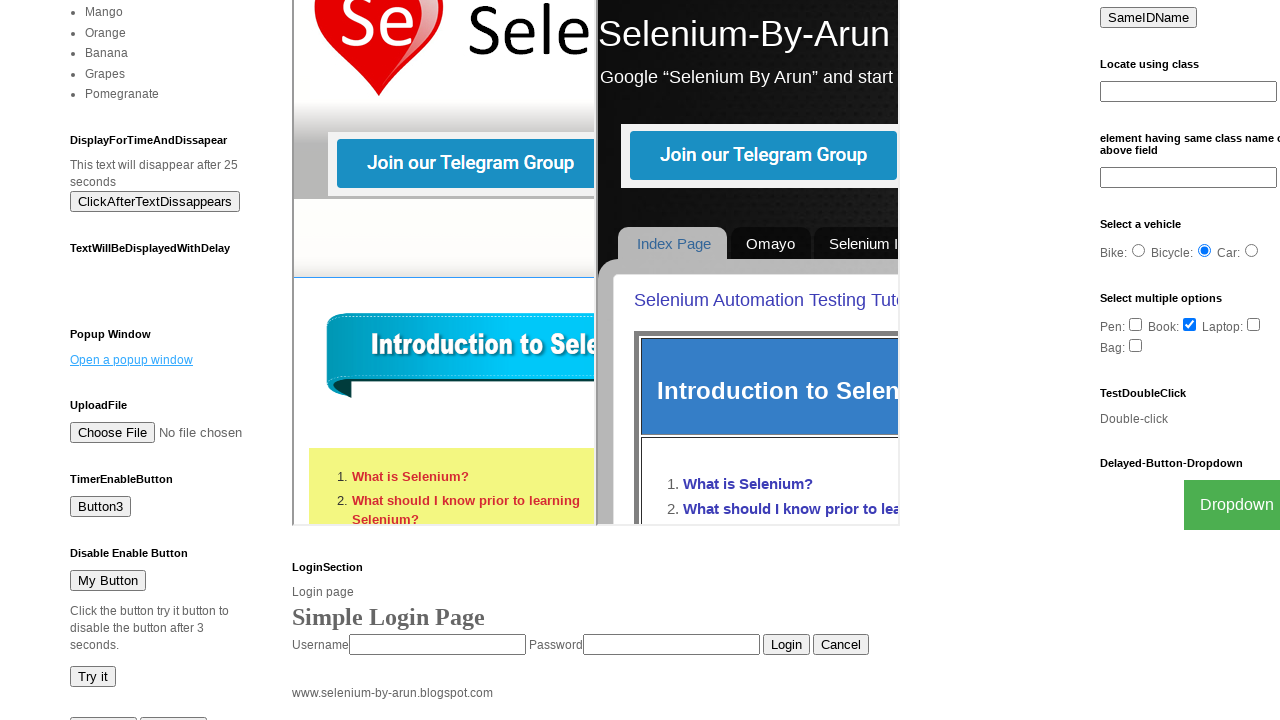

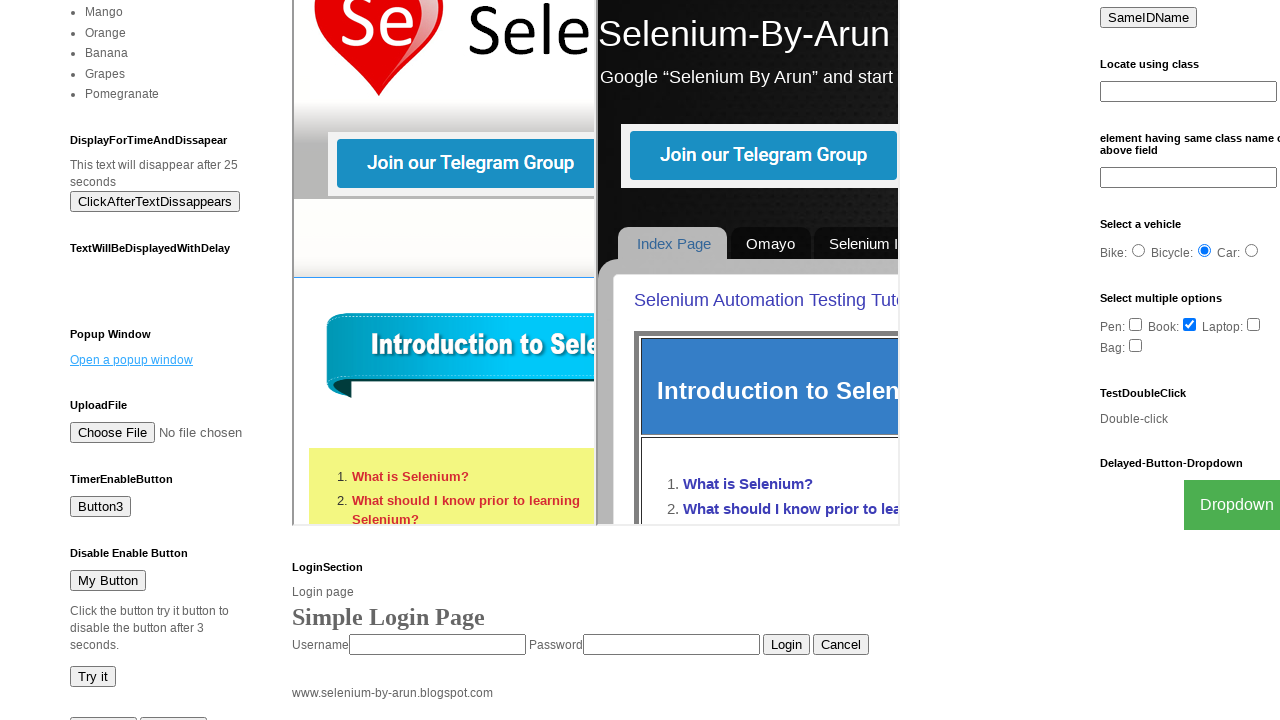